Tests screenshot functionality by navigating to an alert demo page and clicking an alert button to trigger a popup

Starting URL: https://www.leafground.com/alert.xhtml

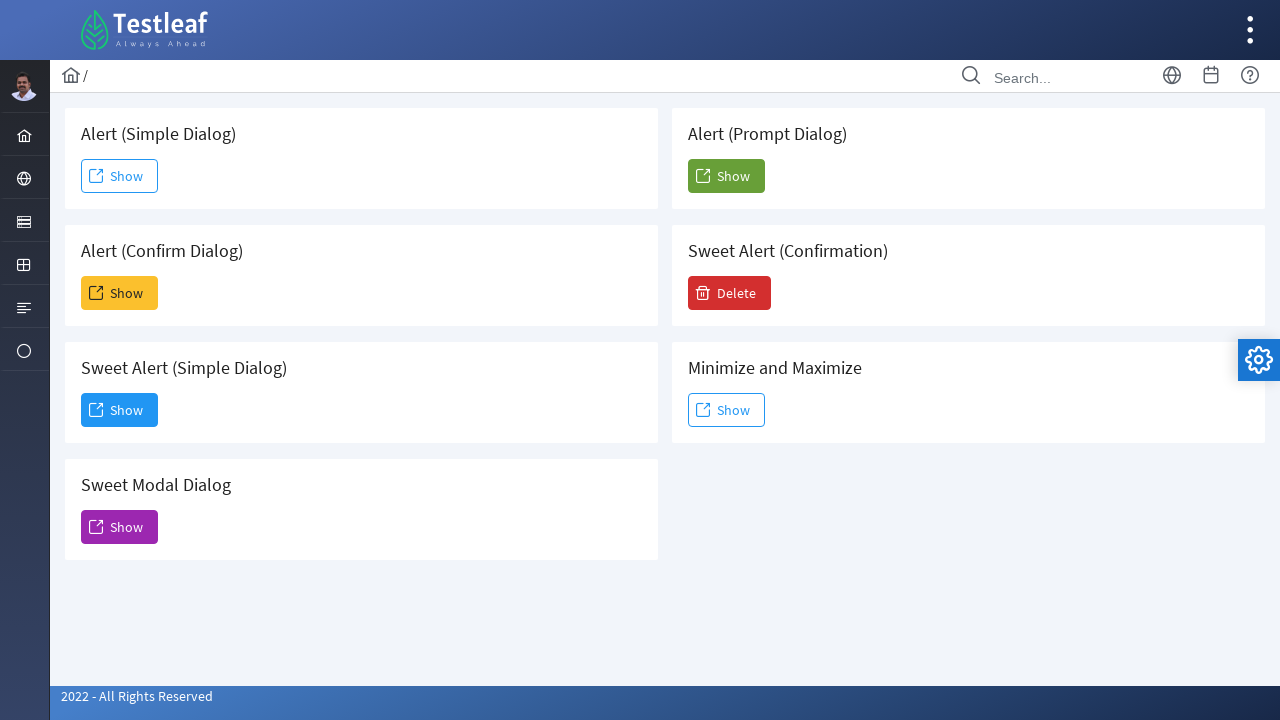

Navigated to alert demo page
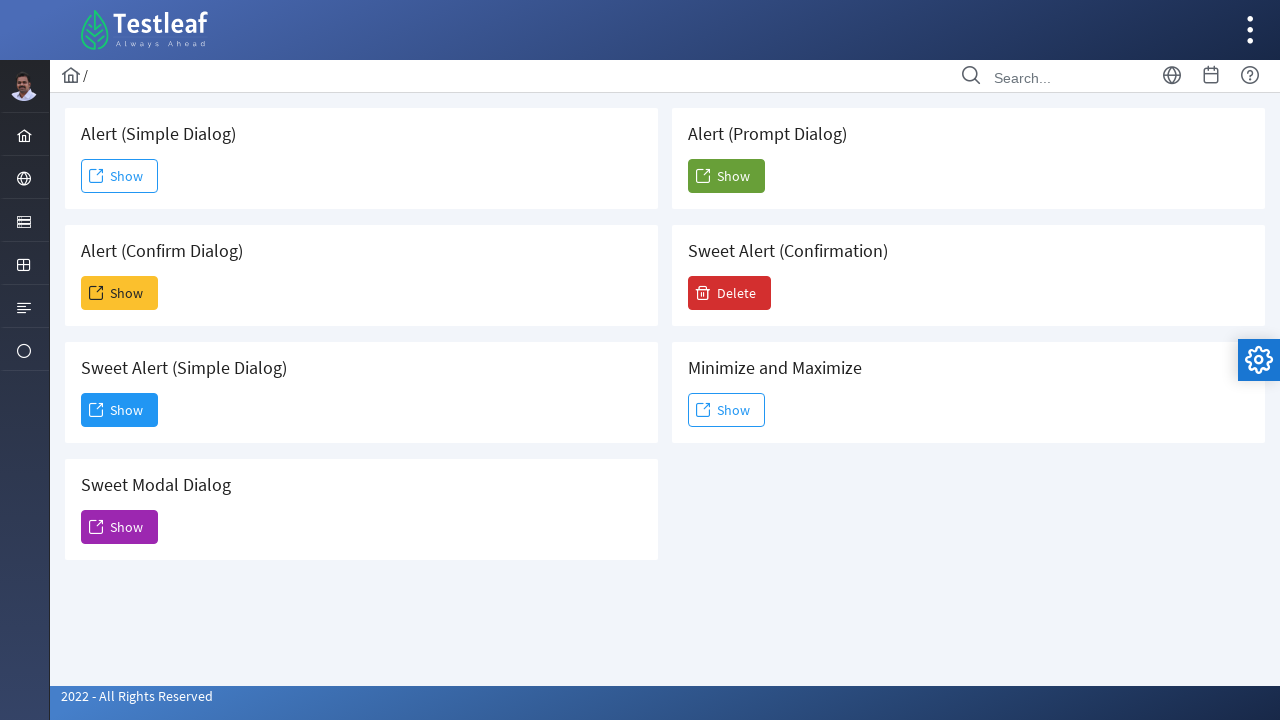

Clicked alert button to trigger popup at (120, 176) on xpath=//button[@id="j_idt88:j_idt91"]
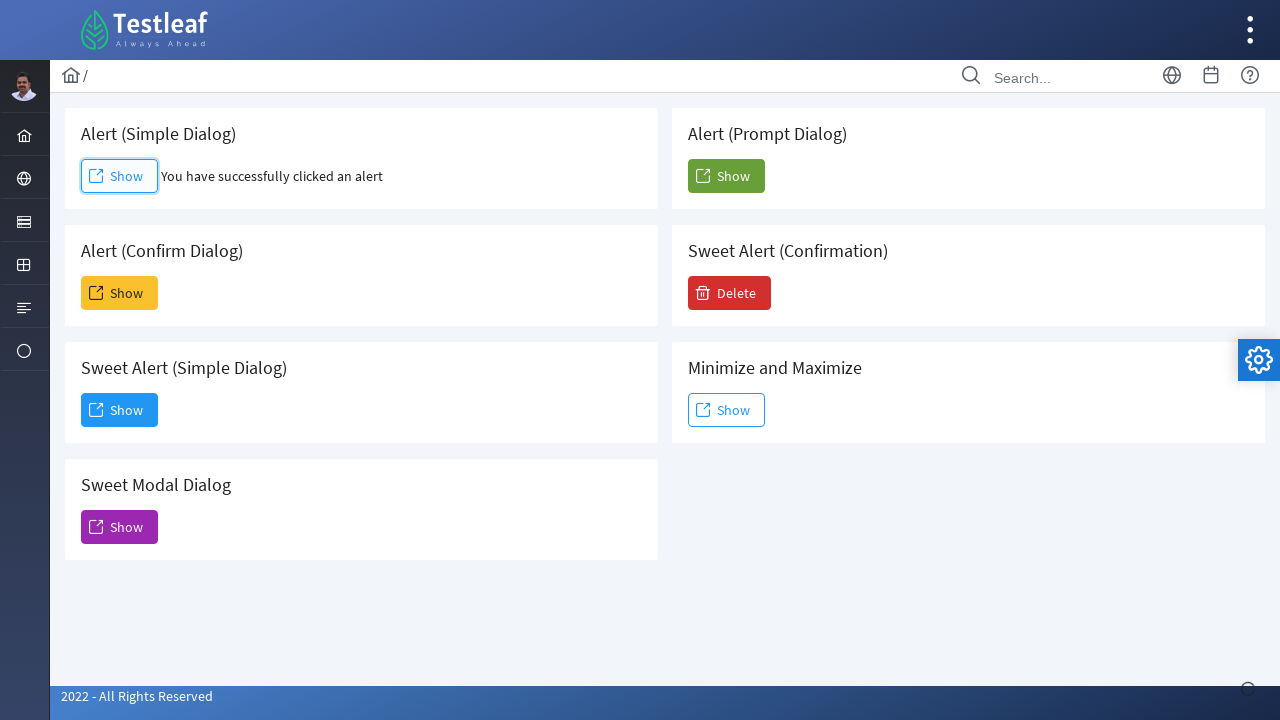

Alert dialog accepted
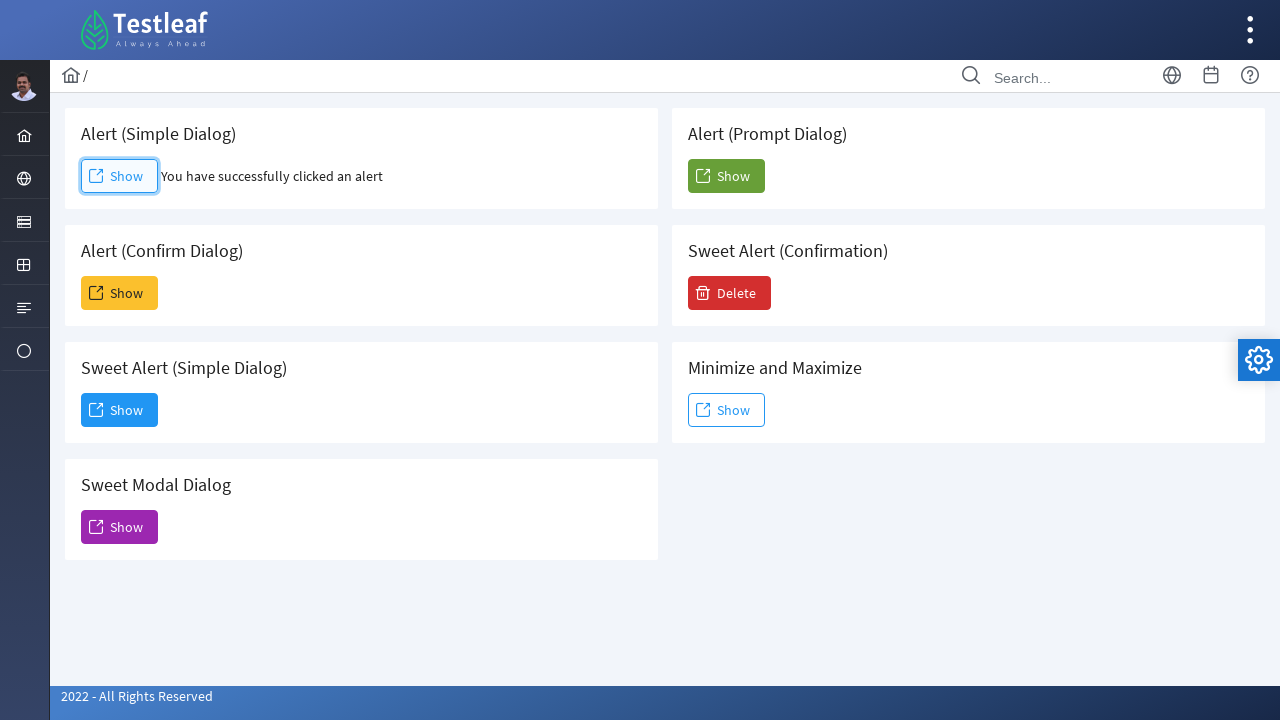

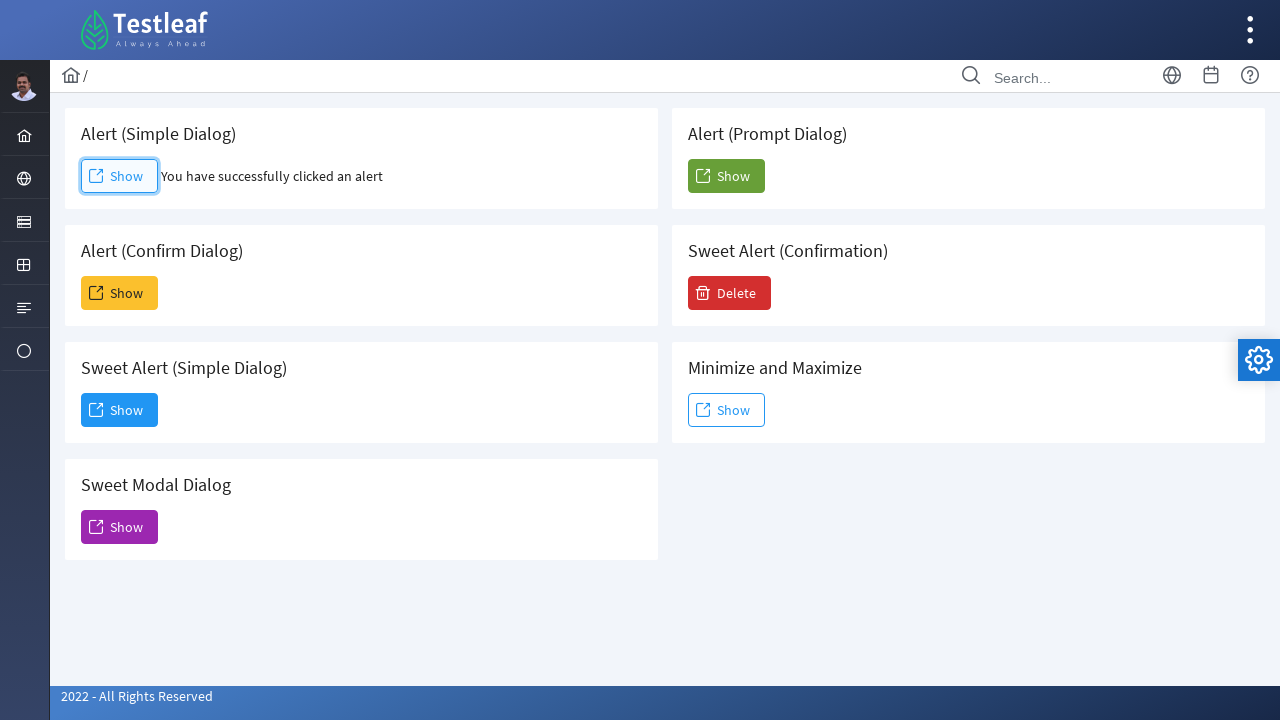